Tests form validation with an invalid email format (missing @) and verifies the email field shows error styling

Starting URL: https://demoqa.com/automation-practice-form

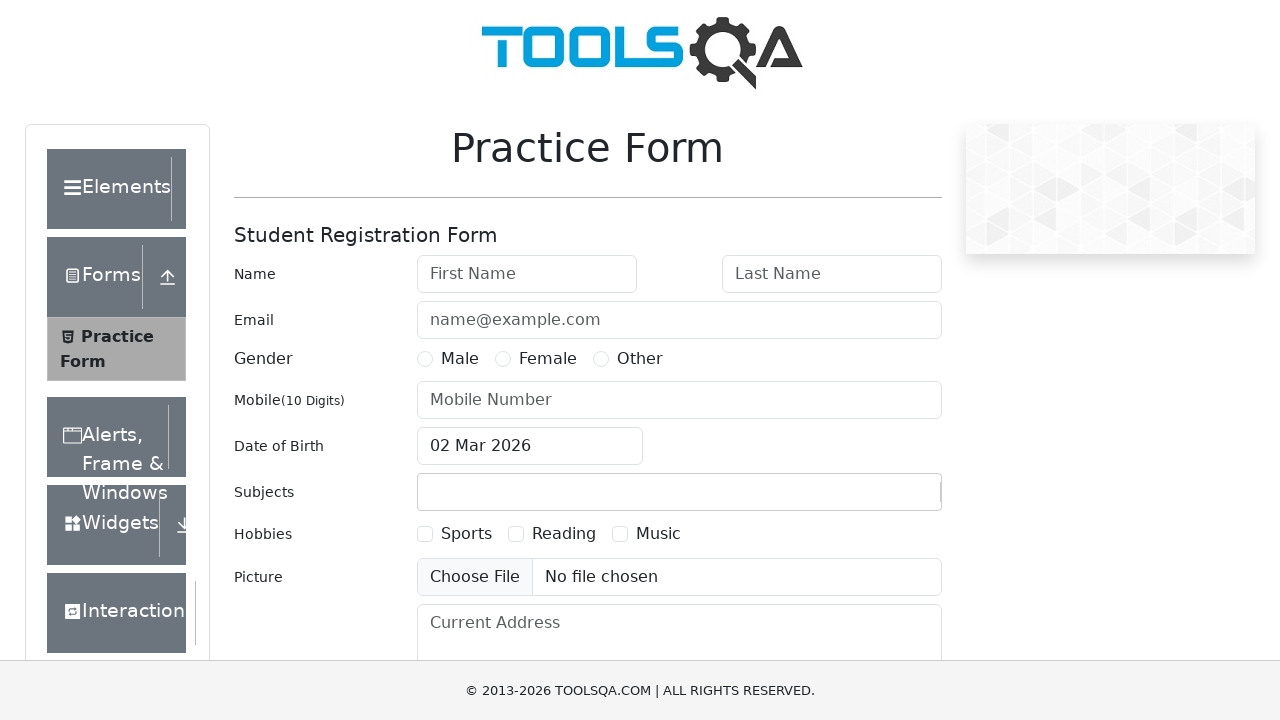

Filled first name field with 'Augusto' on #firstName
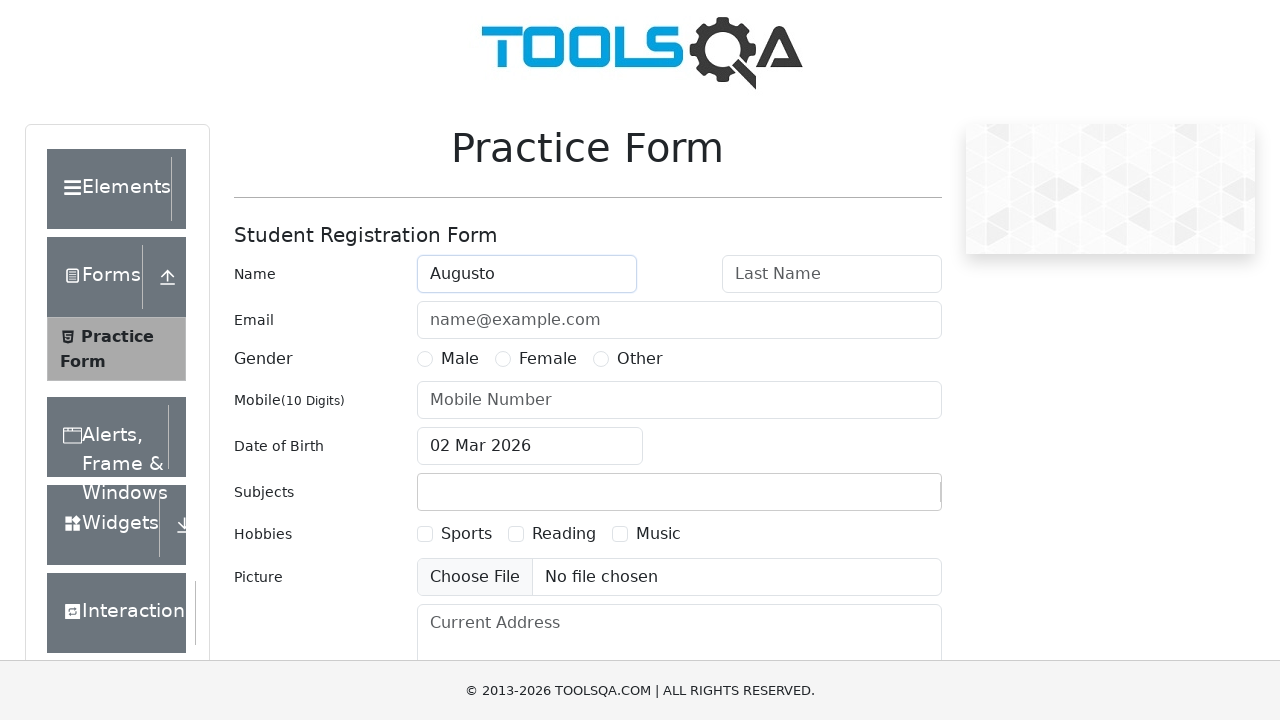

Filled last name field with 'Salazar' on #lastName
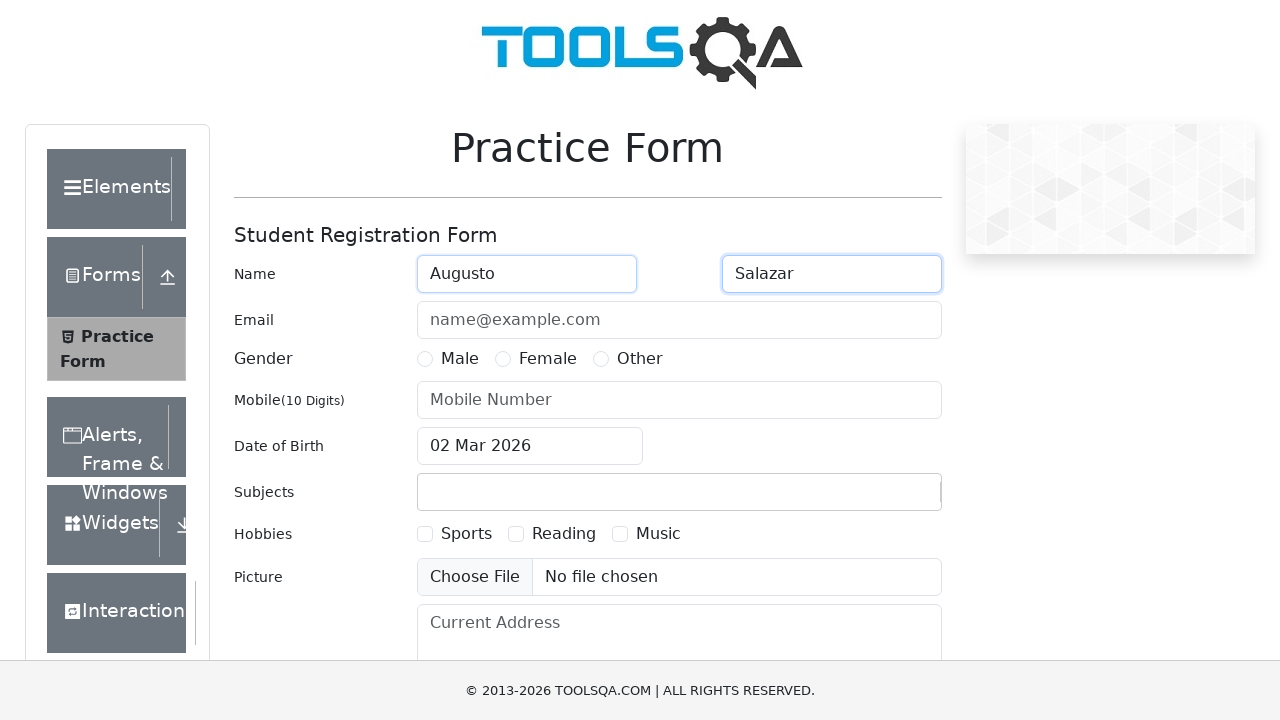

Filled email field with invalid format 'augustogmail.com' (missing @) on #userEmail
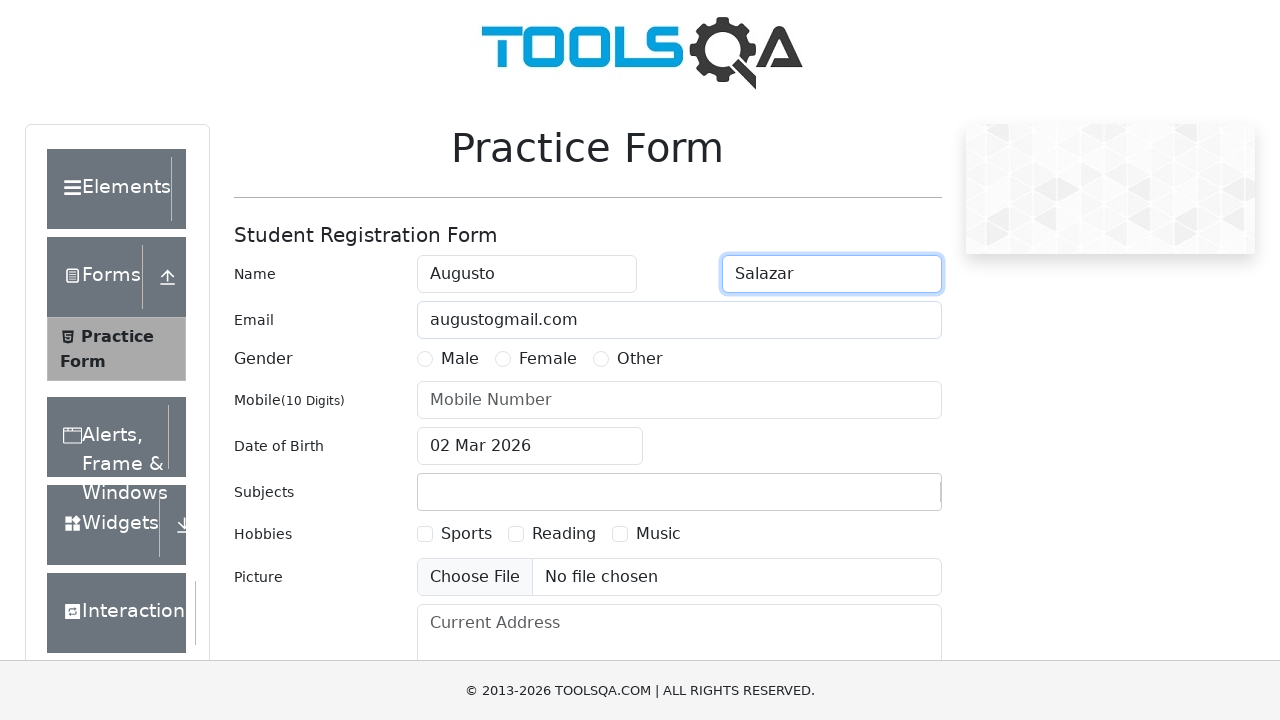

Selected Male gender option at (460, 359) on label[for='gender-radio-1']
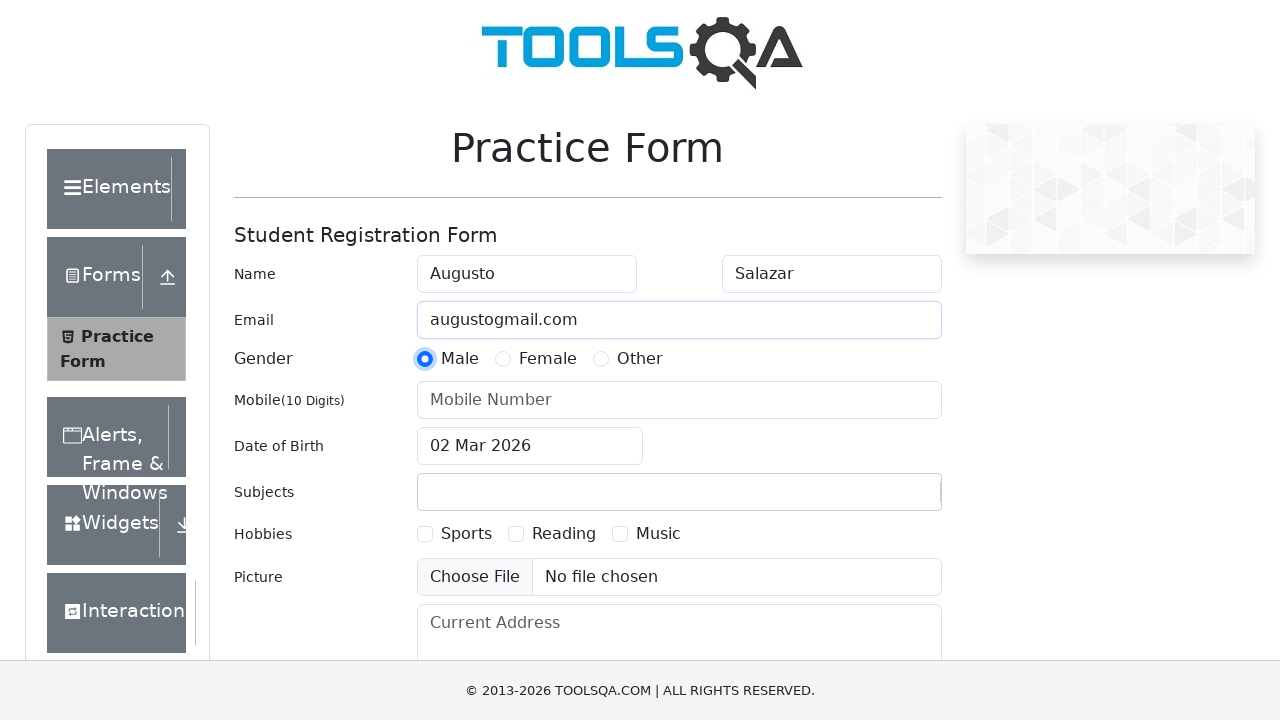

Filled phone number field with '0987654321' on #userNumber
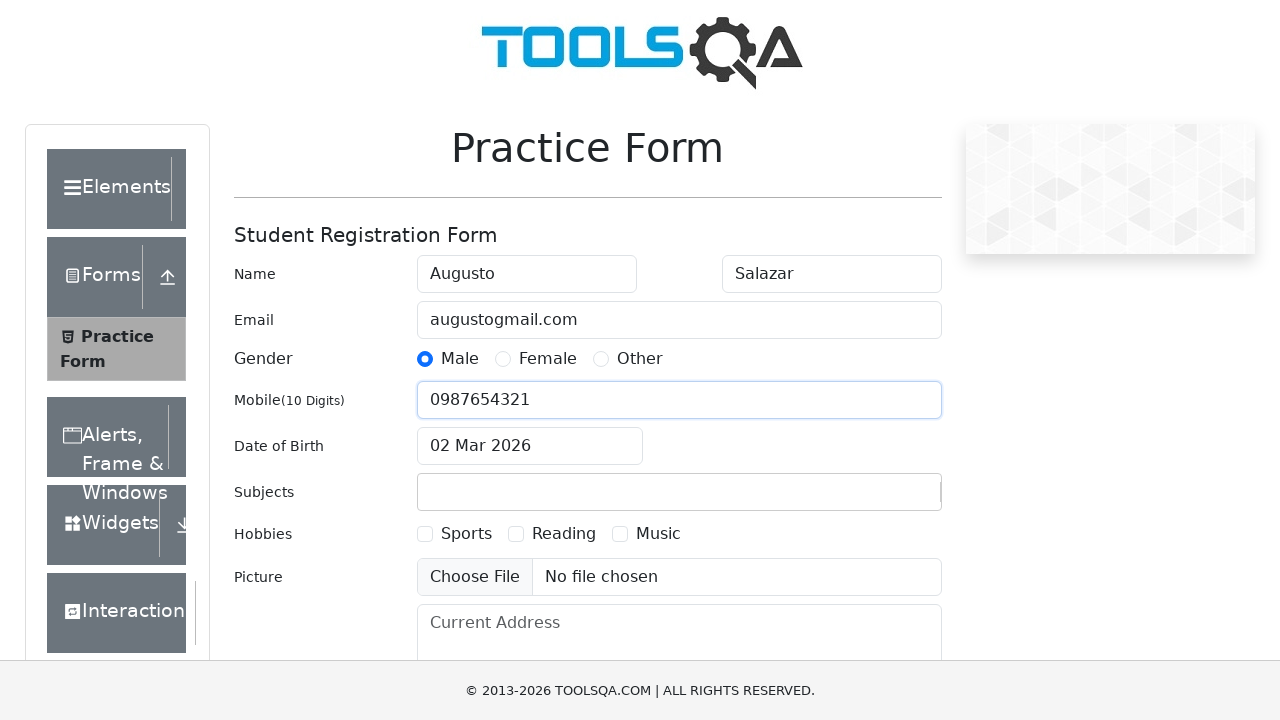

Clicked date of birth input field at (530, 446) on #dateOfBirthInput
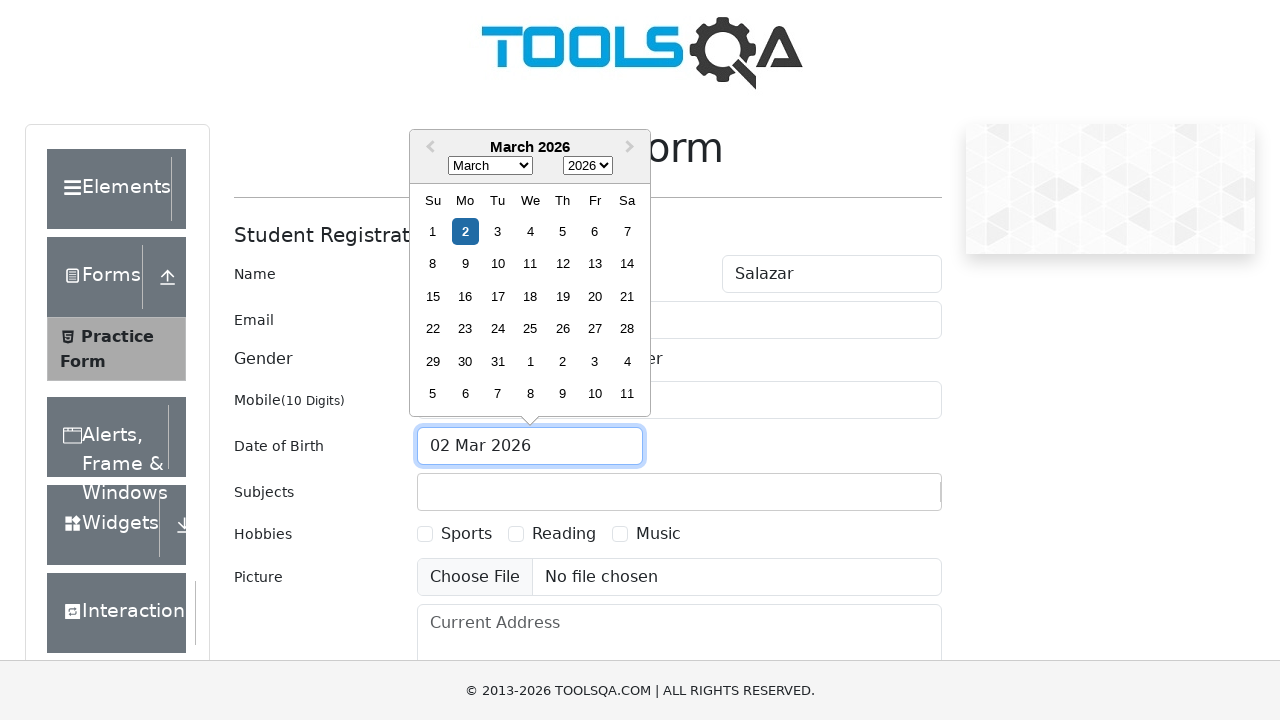

Selected all text in date field
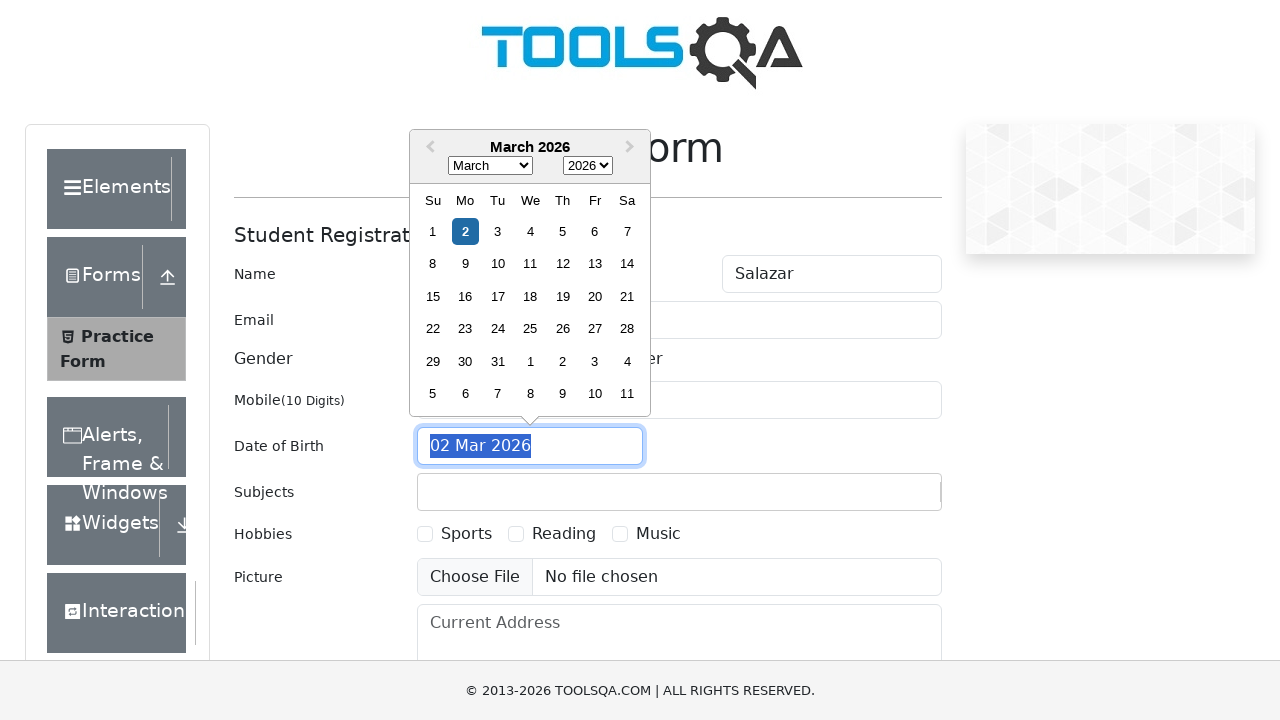

Typed date of birth '12 Feb 2004'
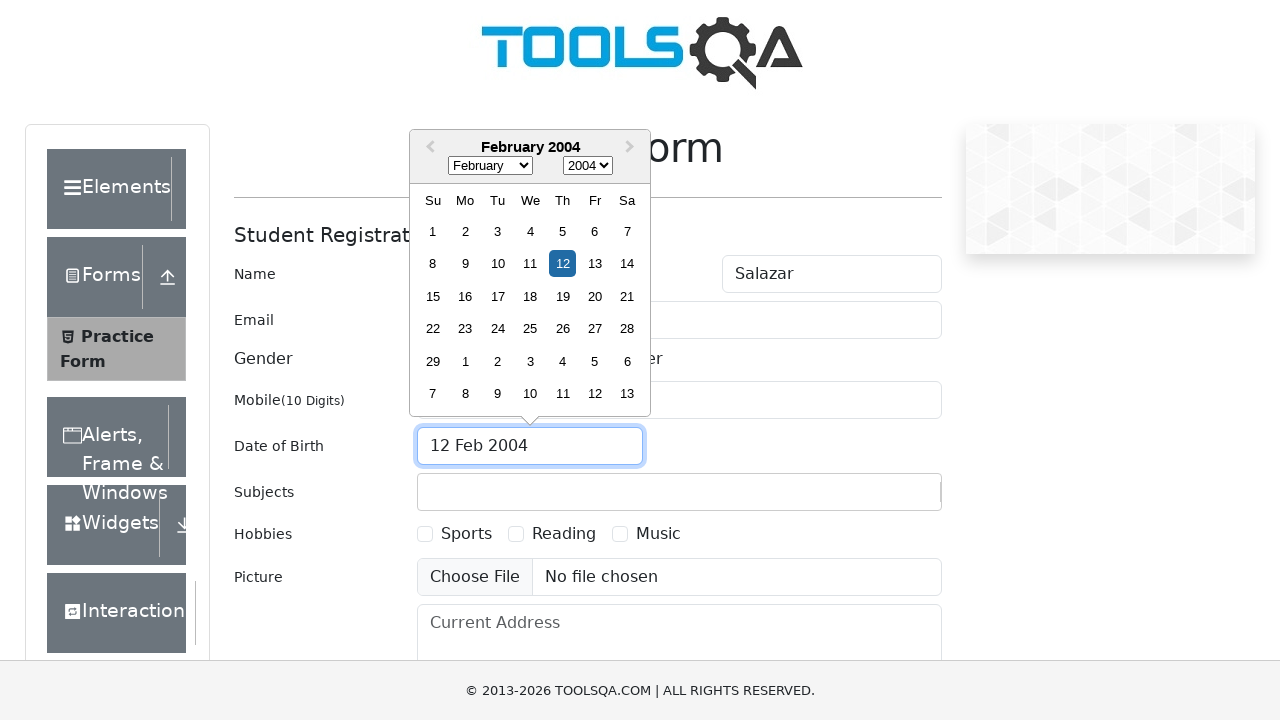

Pressed Enter to confirm date of birth
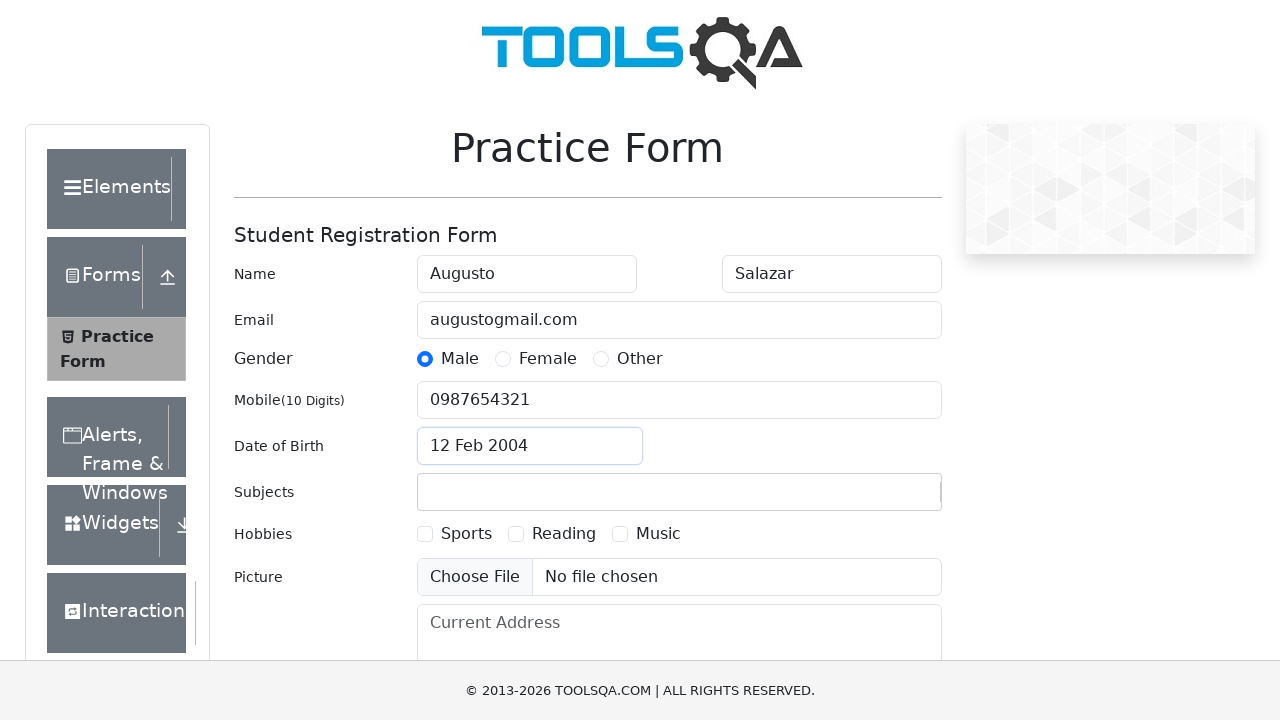

Filled subjects field with 'Maths' on #subjectsInput
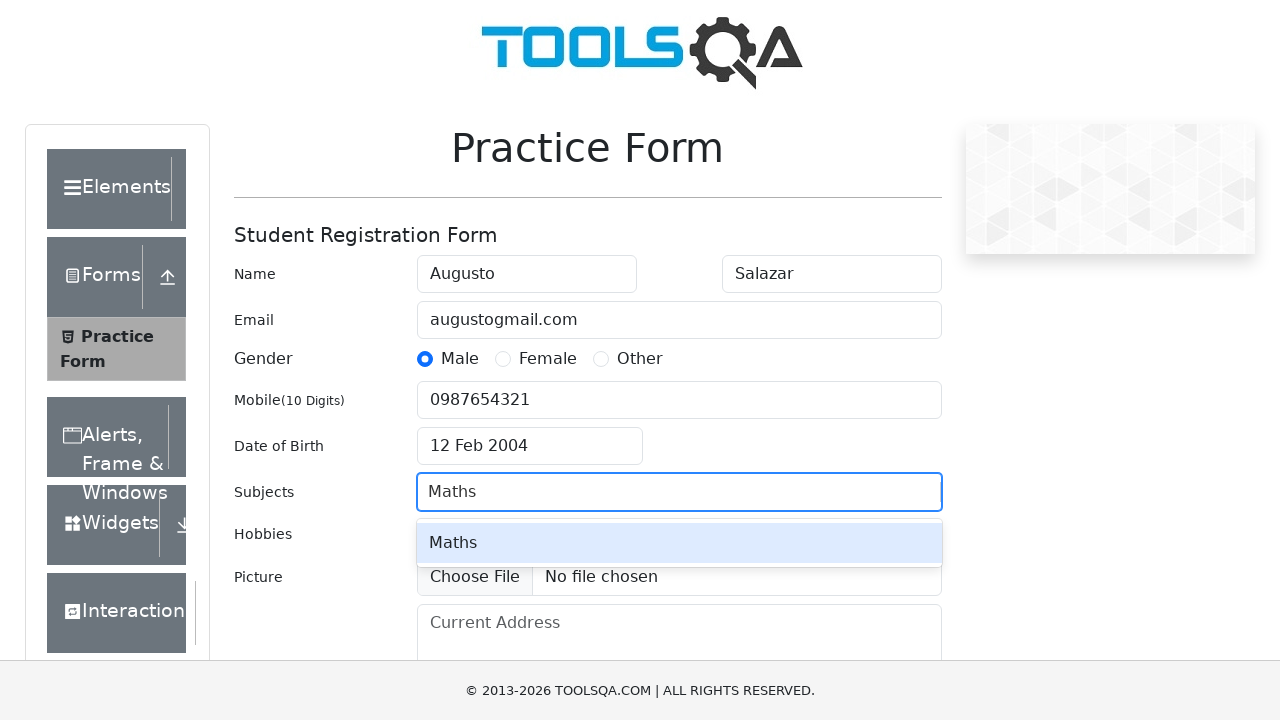

Pressed Enter to confirm subject selection
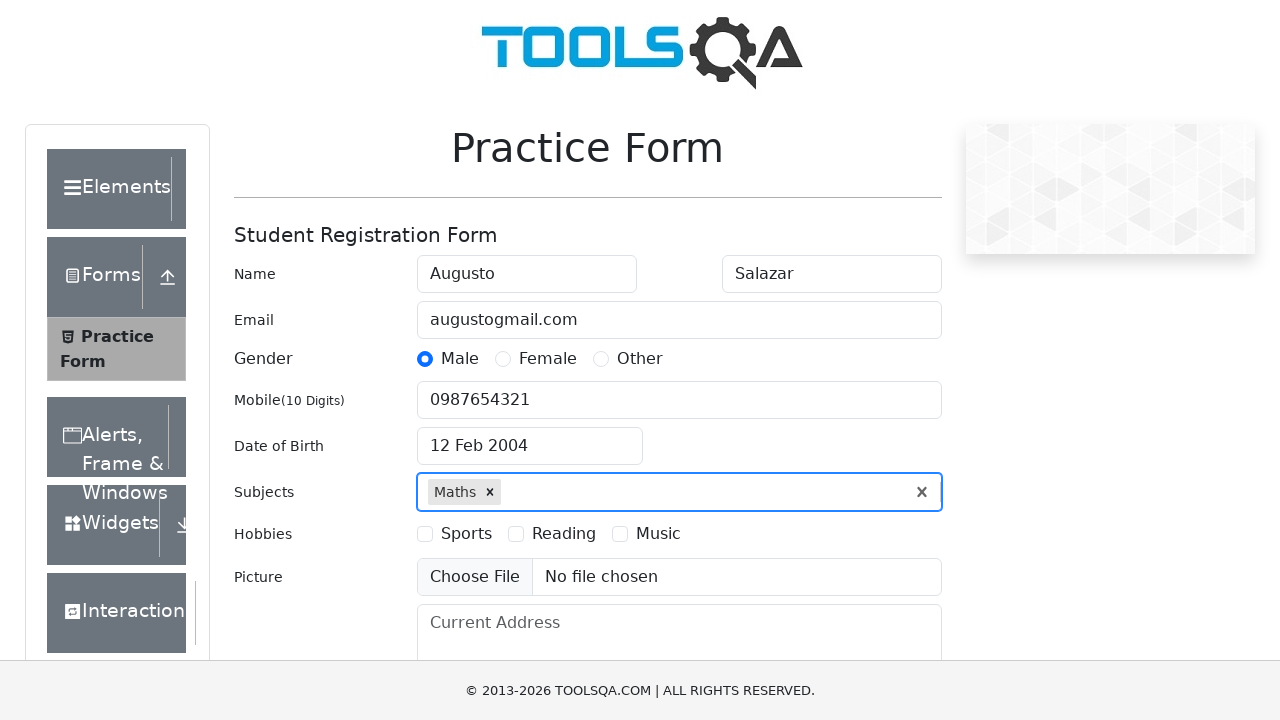

Selected Sports hobby checkbox at (466, 534) on label[for='hobbies-checkbox-1']
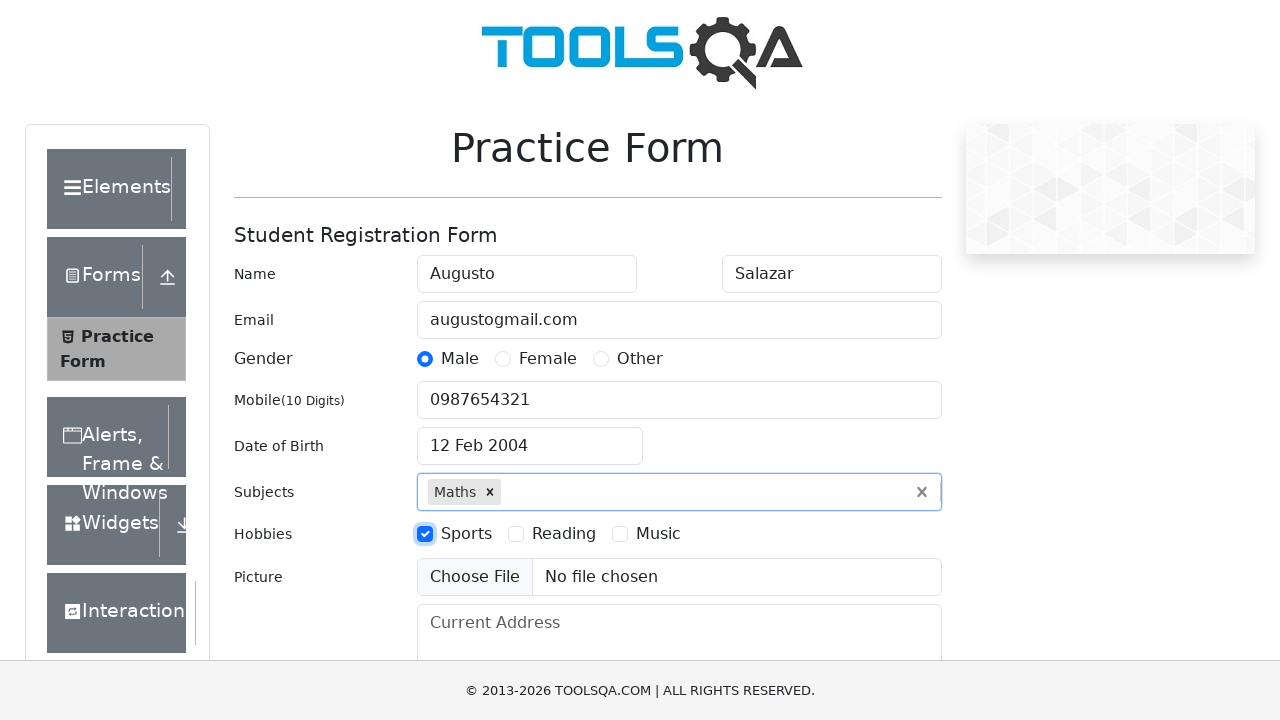

Filled address field with 'Calle 13 # 13-13' on #currentAddress
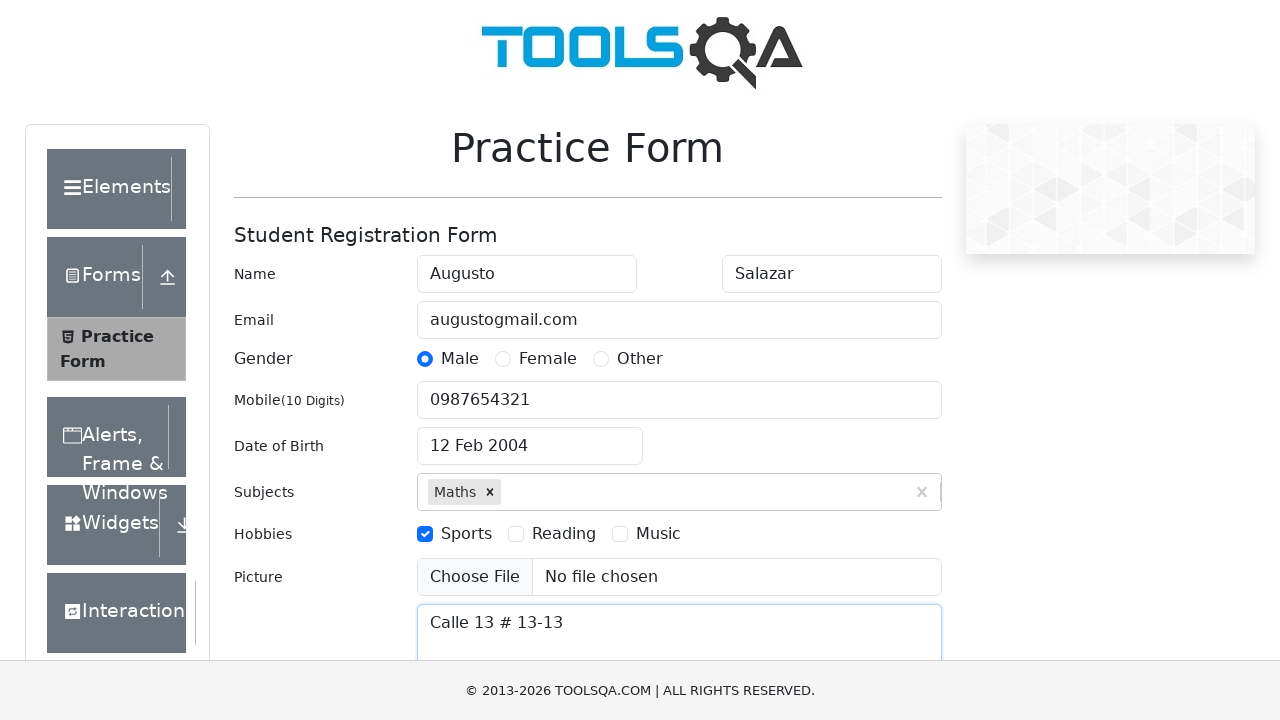

Filled state dropdown with 'NCR' on #react-select-3-input
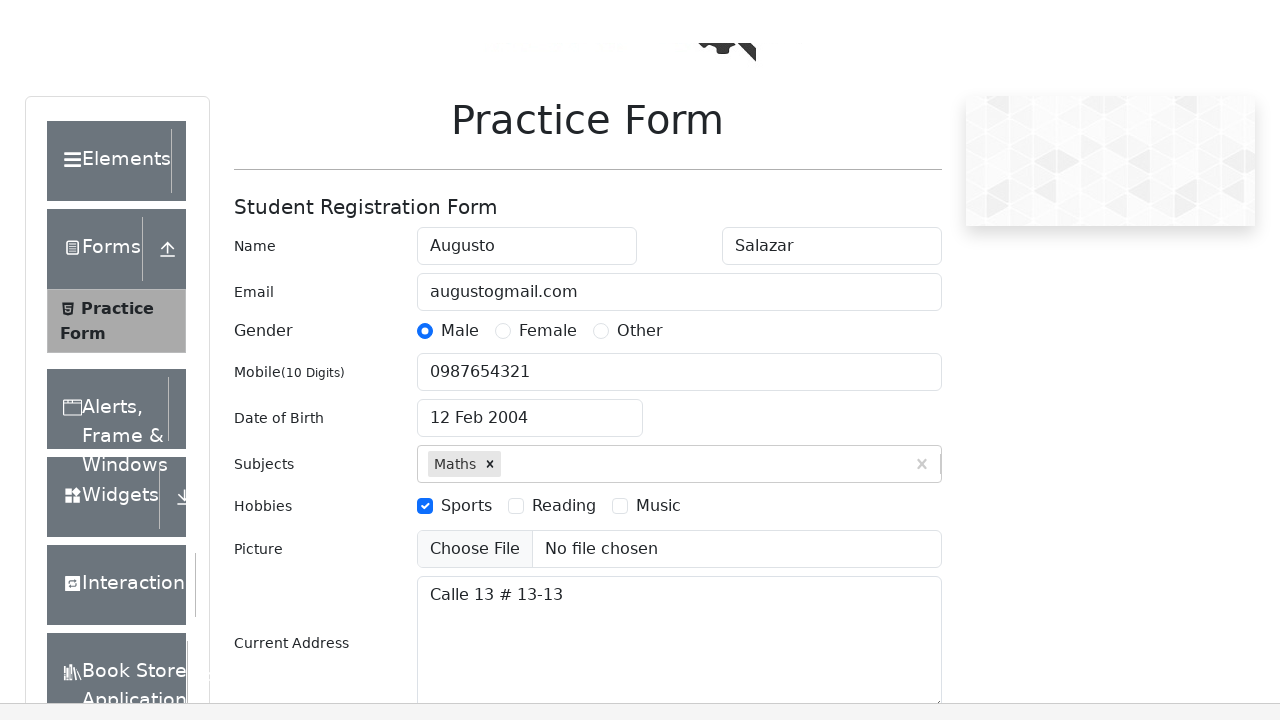

Pressed Enter to confirm state selection
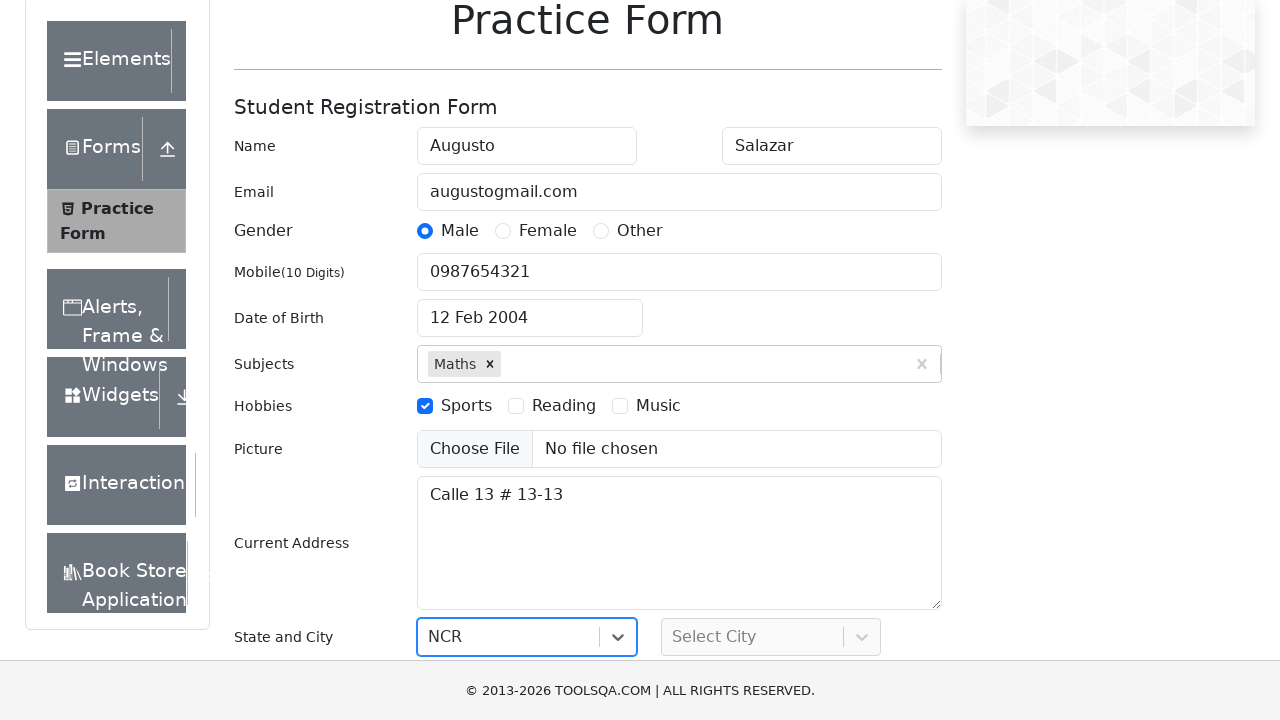

Filled city dropdown with 'Delhi' on #react-select-4-input
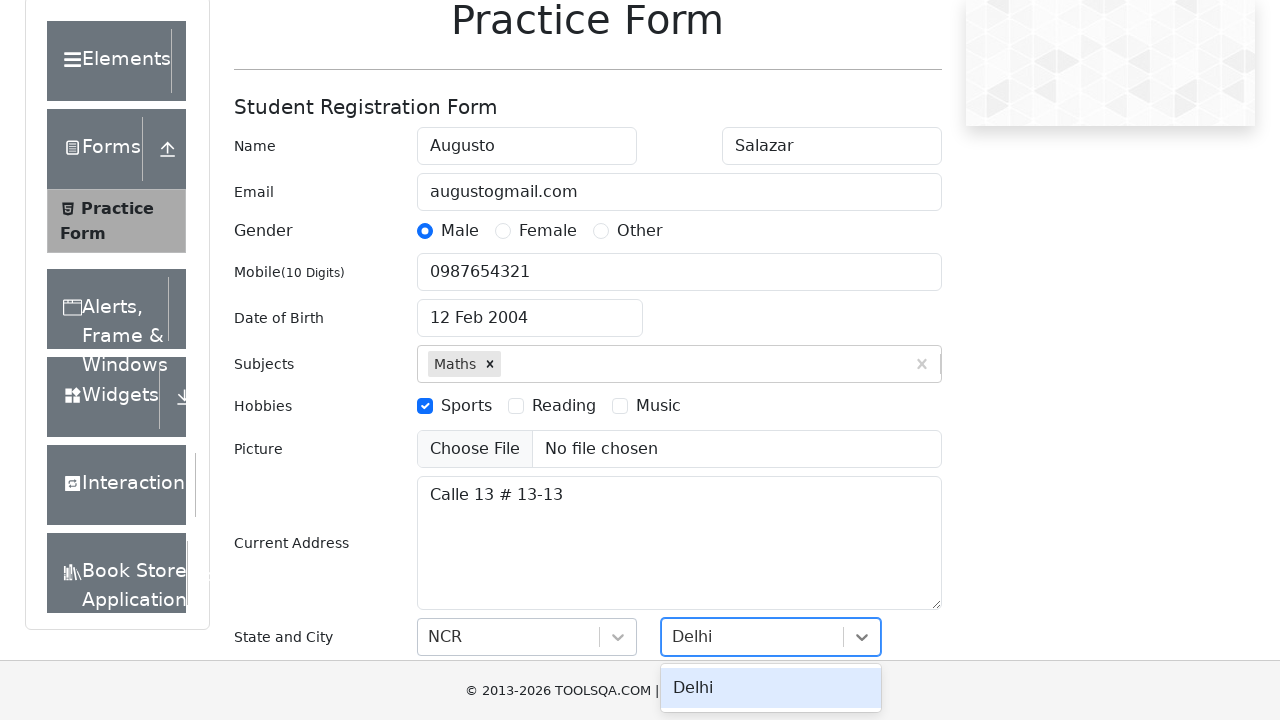

Pressed Enter to confirm city selection
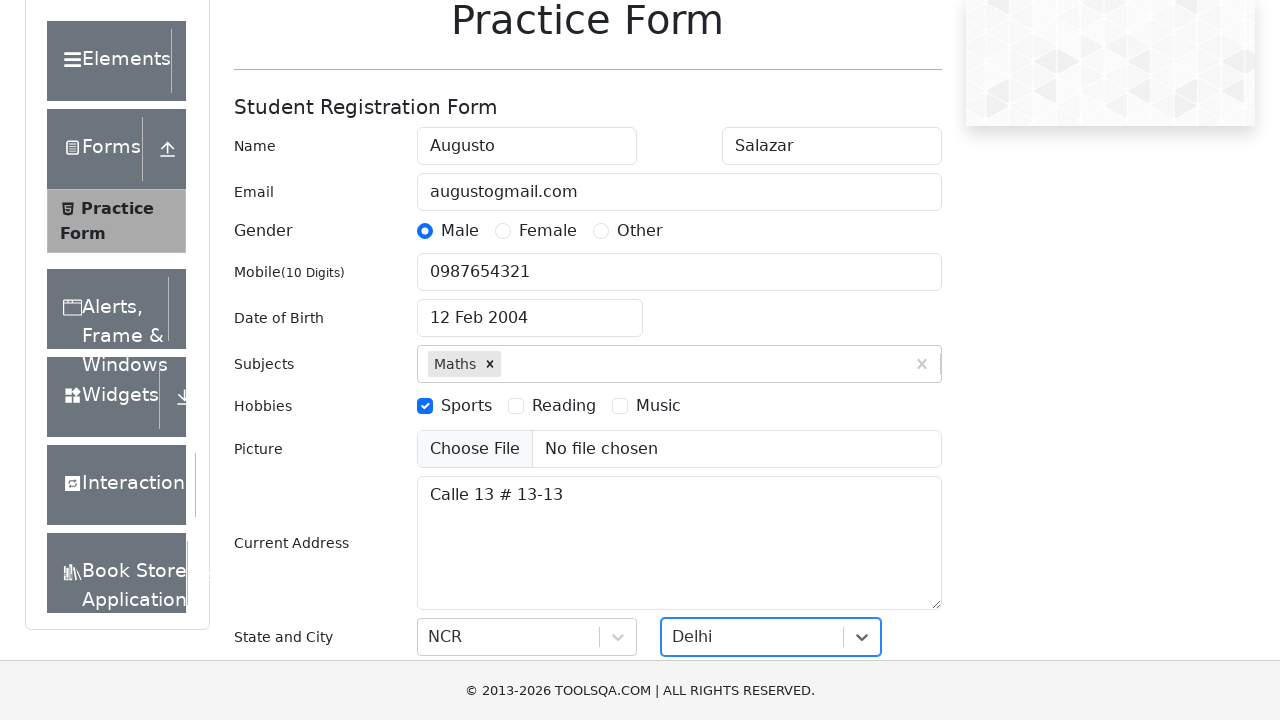

Pressed Enter to submit the form with invalid email on #submit
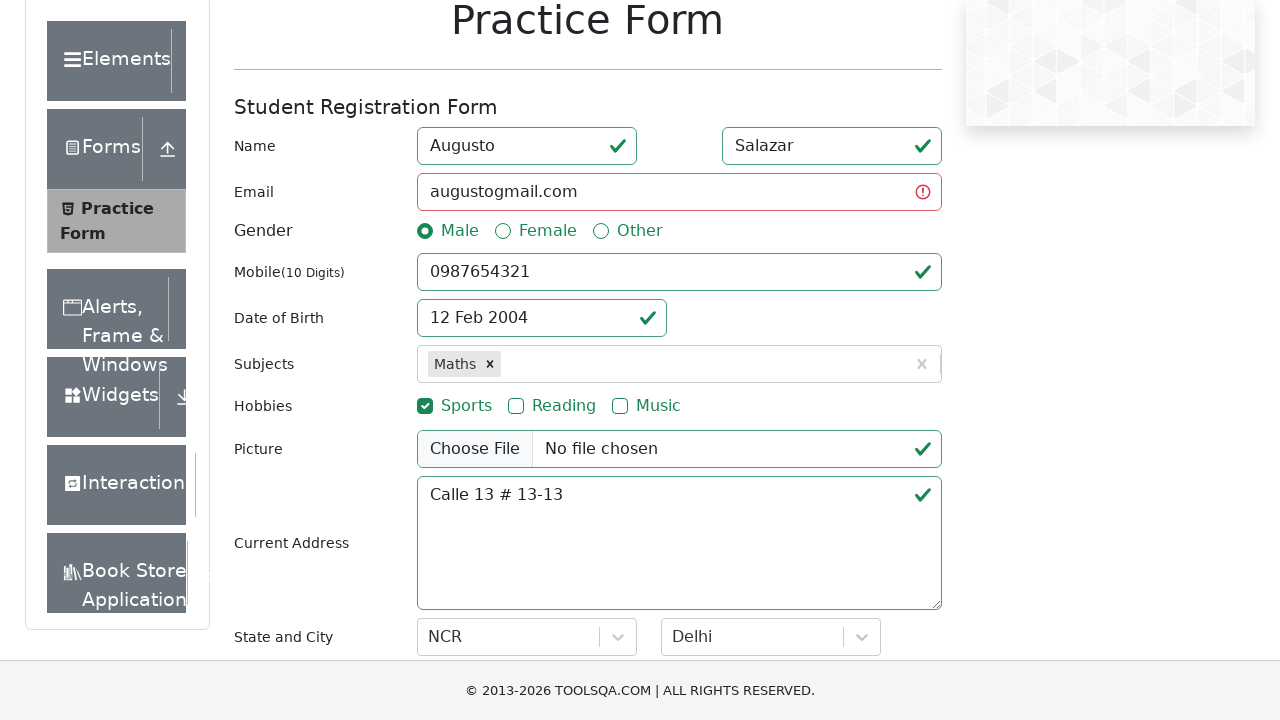

Waited for validation messages to appear
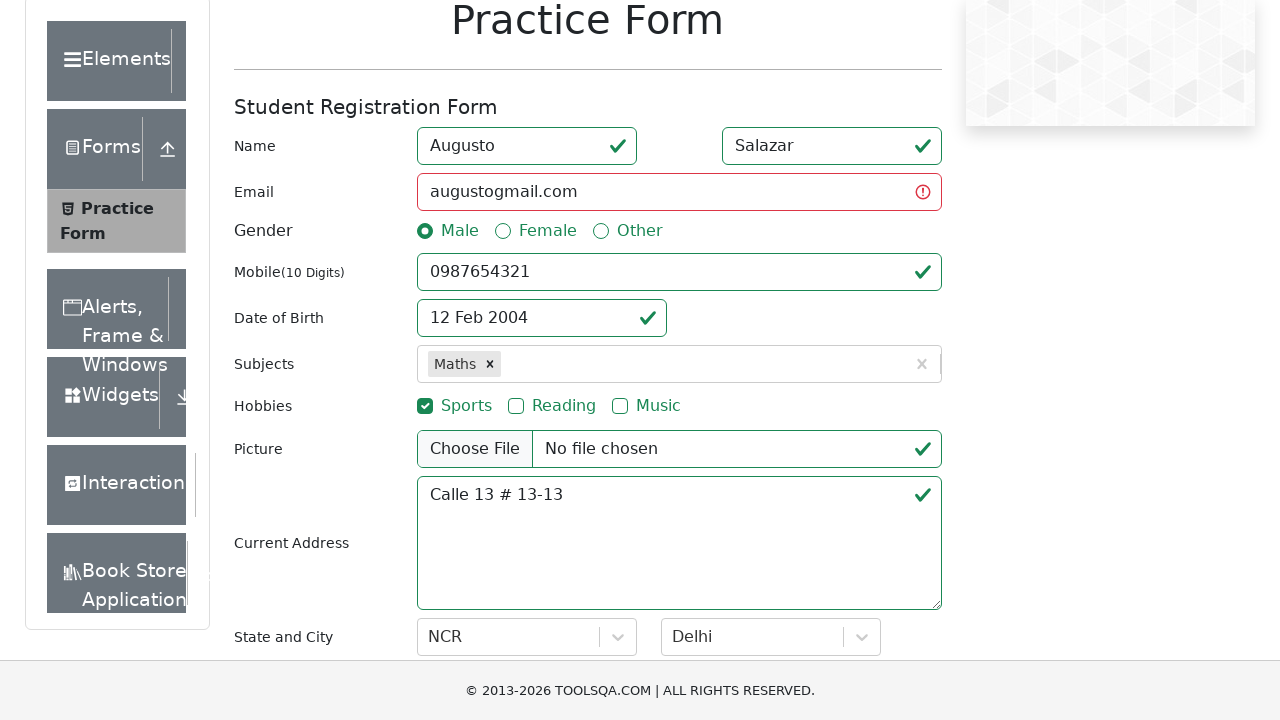

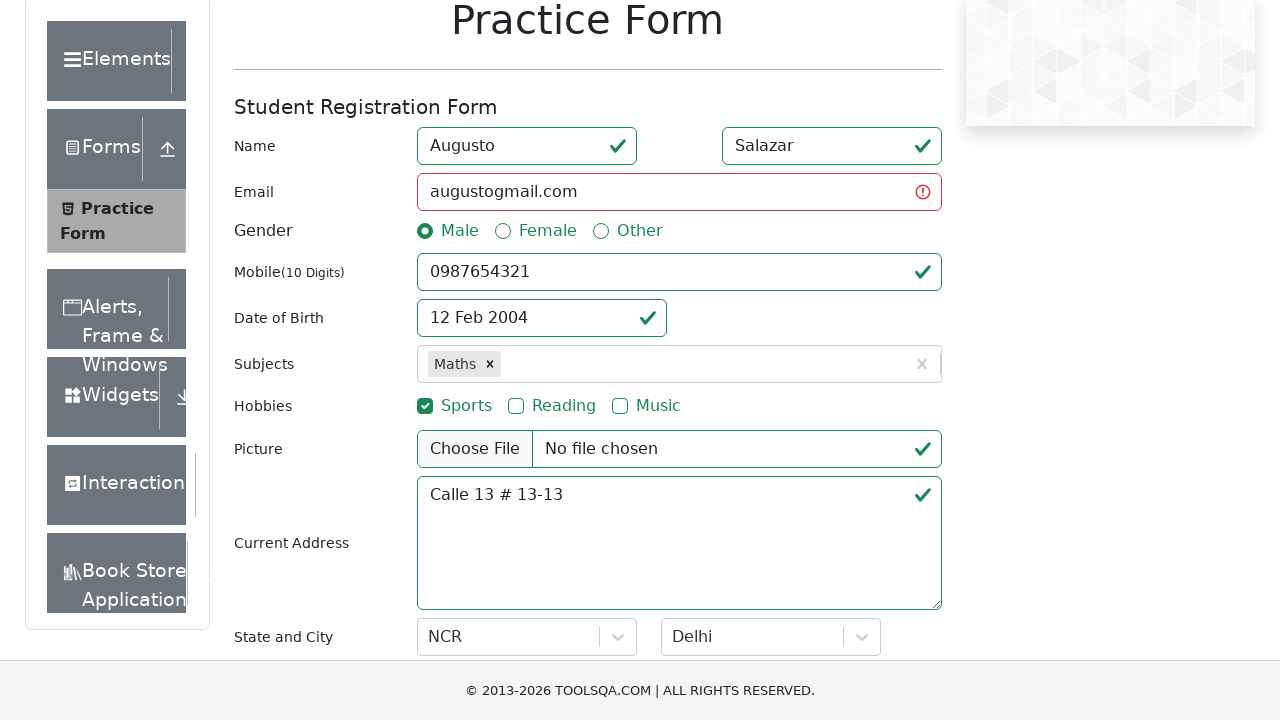